Tests wait functionality by clicking buttons that reveal text fields after a delay, then filling those fields

Starting URL: https://www.hyrtutorials.com/p/waits-demo.html

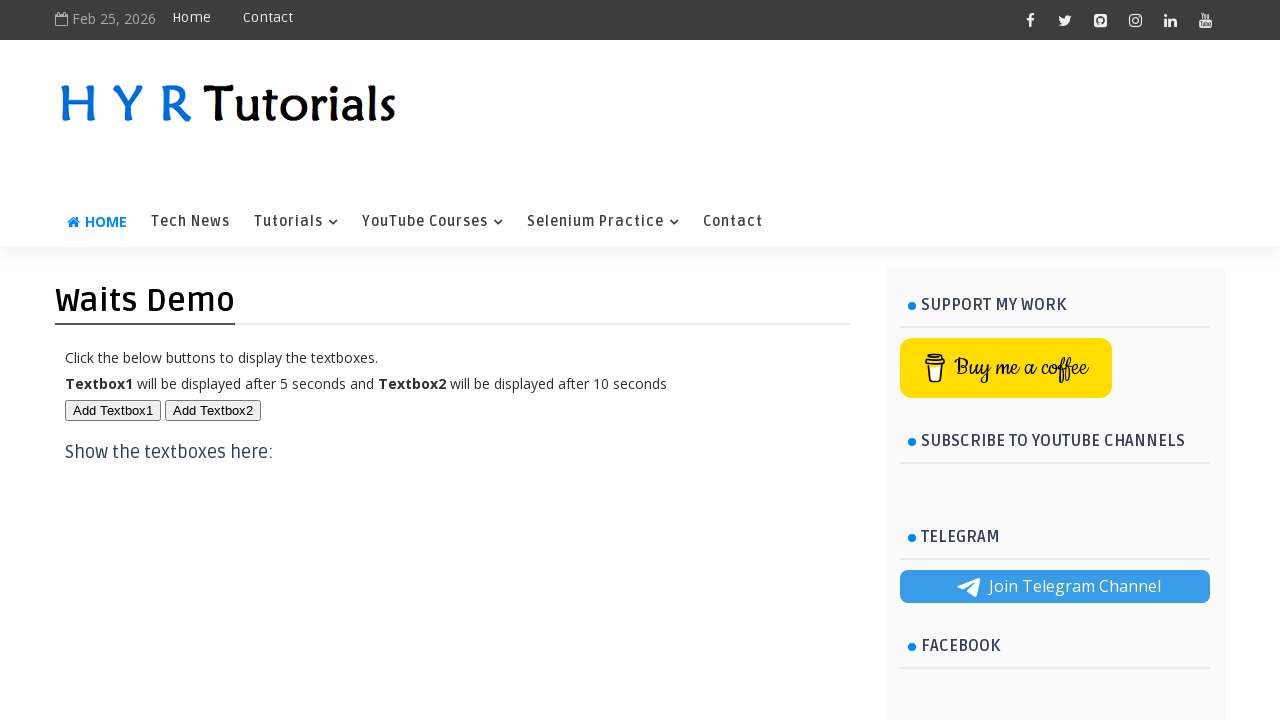

Clicked first button to reveal text field at (113, 410) on #btn1
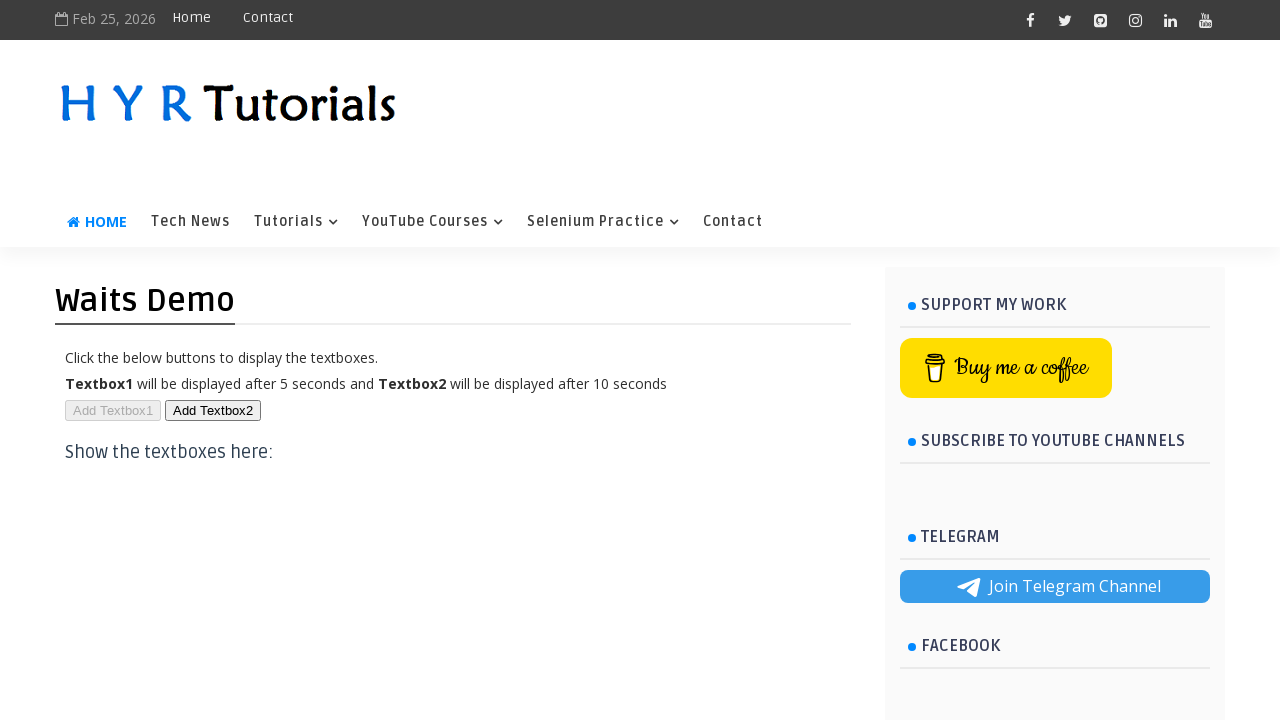

Filled first text field with 'Navakaran1' on #txt1
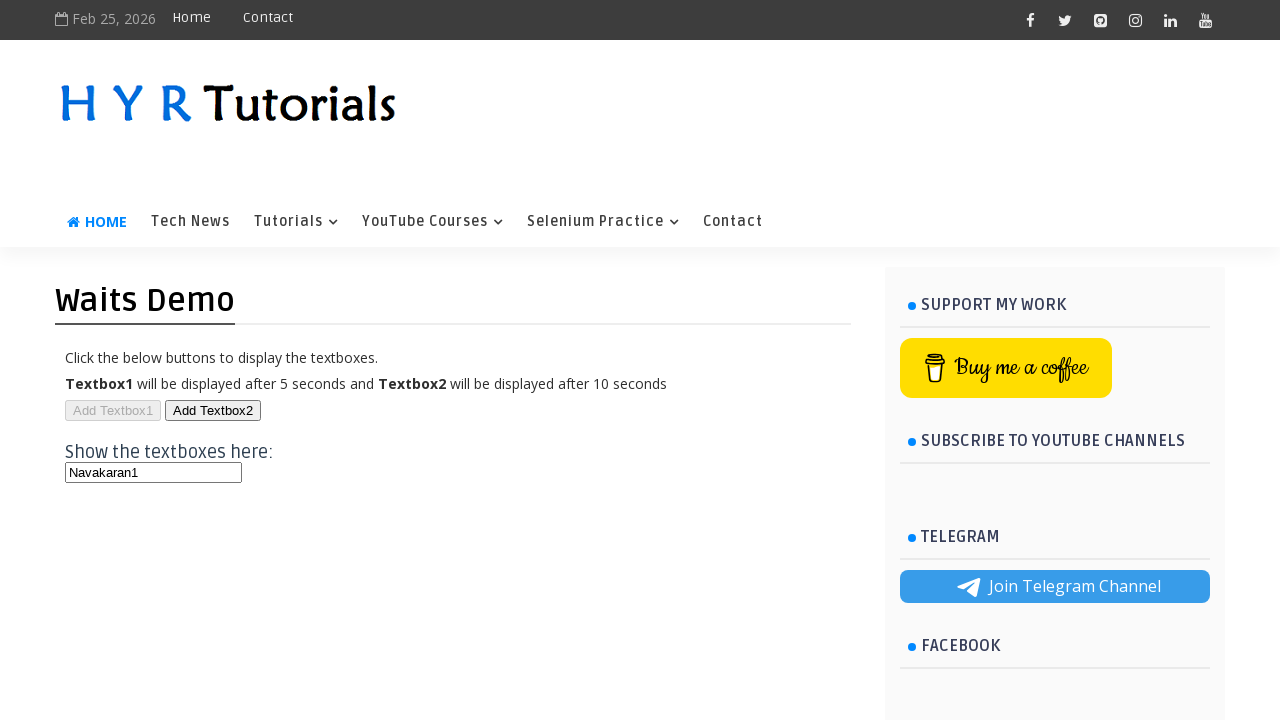

Clicked second button to reveal another text field at (213, 410) on #btn2
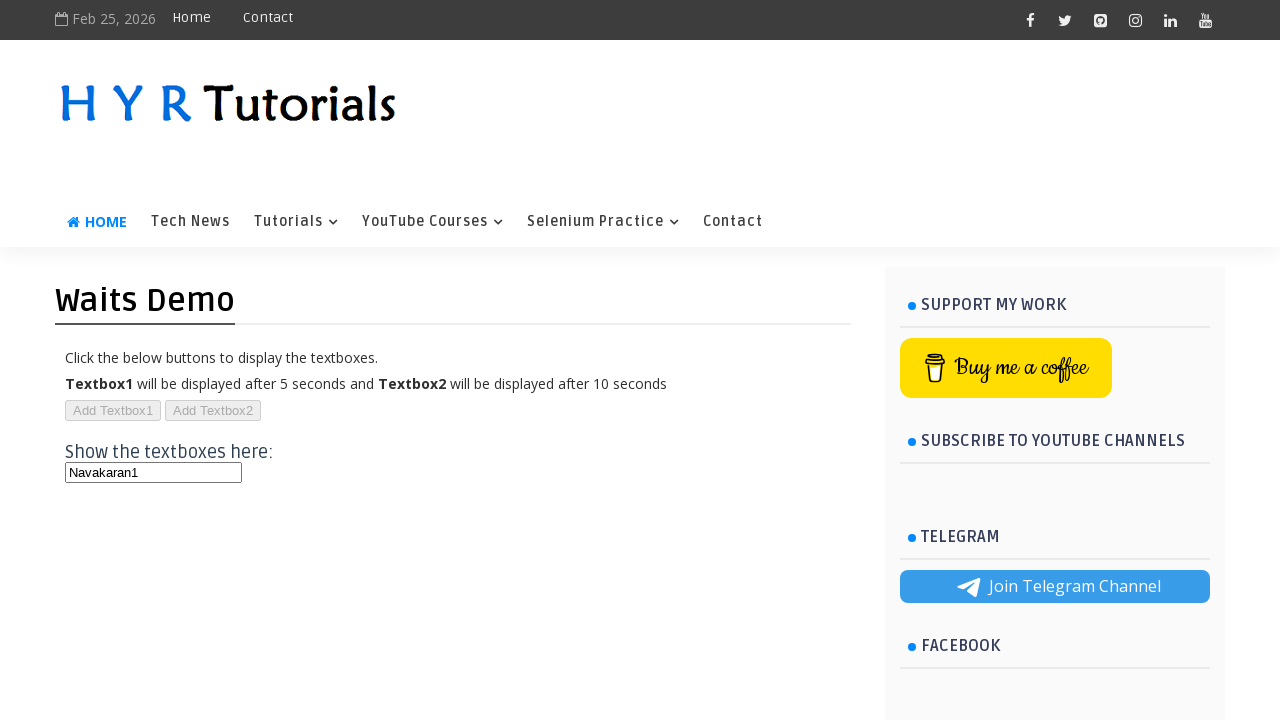

Filled second text field with 'Navakaran2' on #txt2
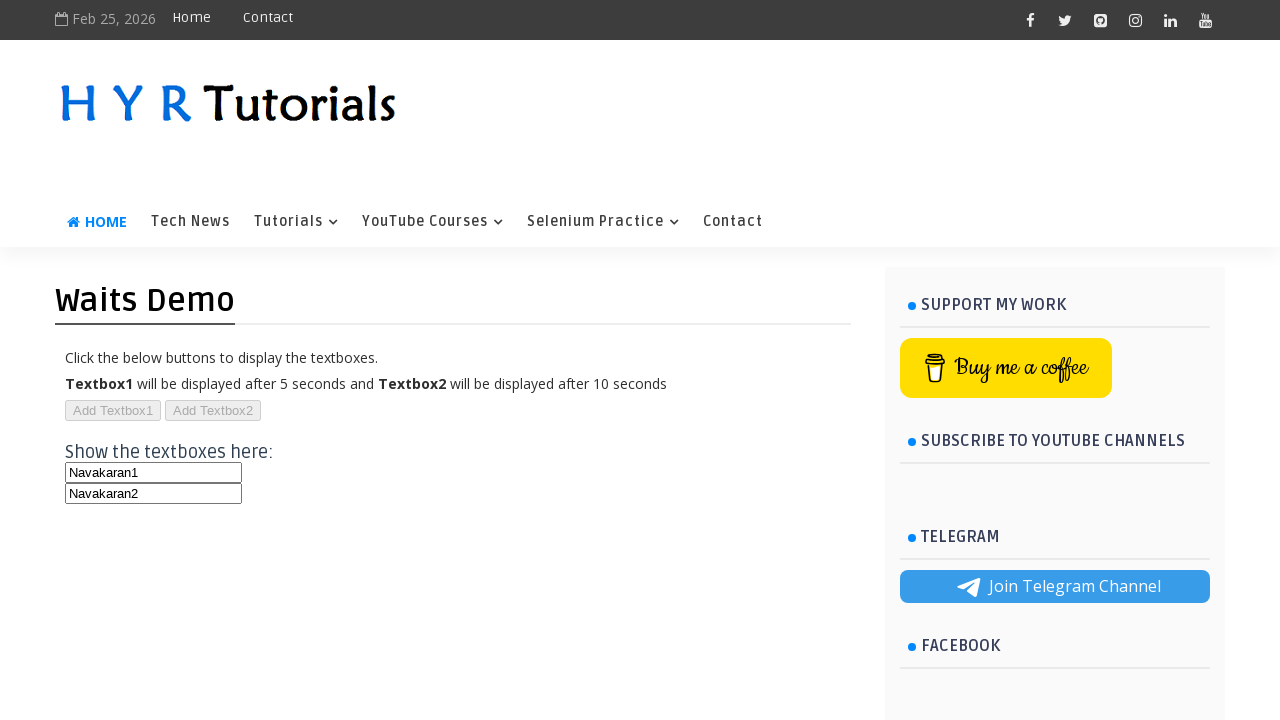

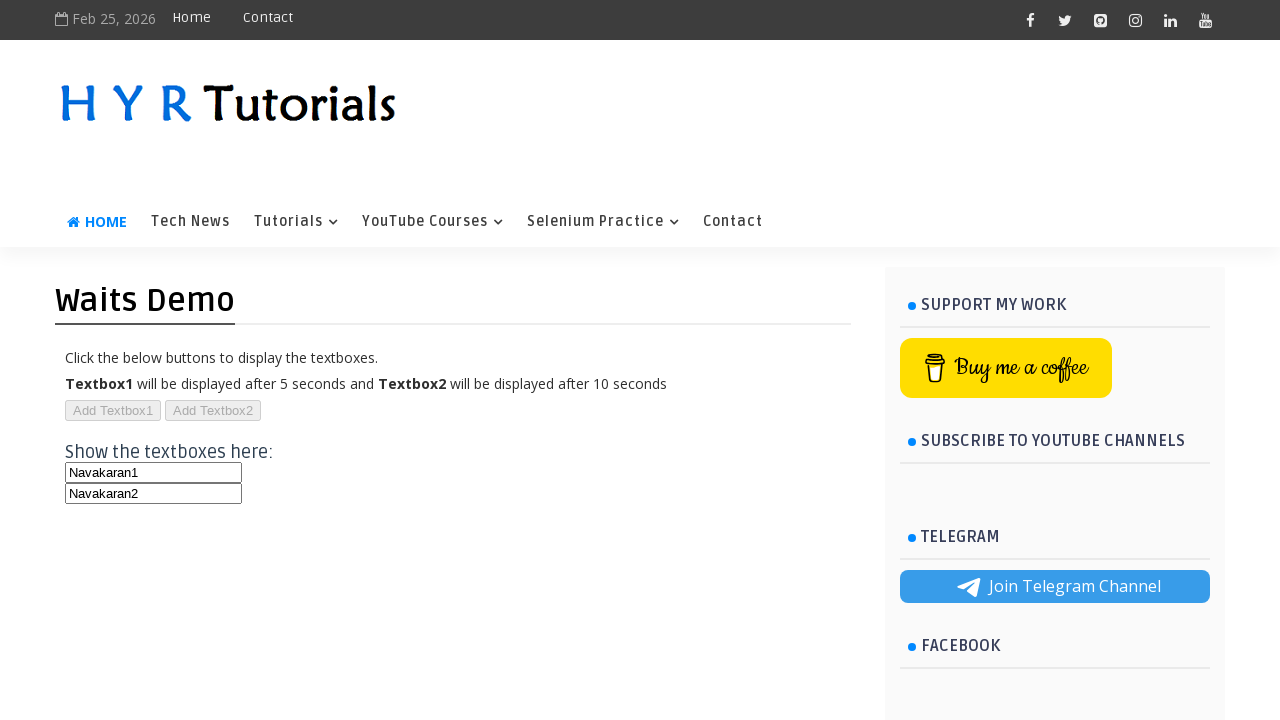